Tests a math problem form by extracting two numbers, calculating their sum, selecting the result from a dropdown, and submitting the form

Starting URL: http://suninjuly.github.io/selects2.html

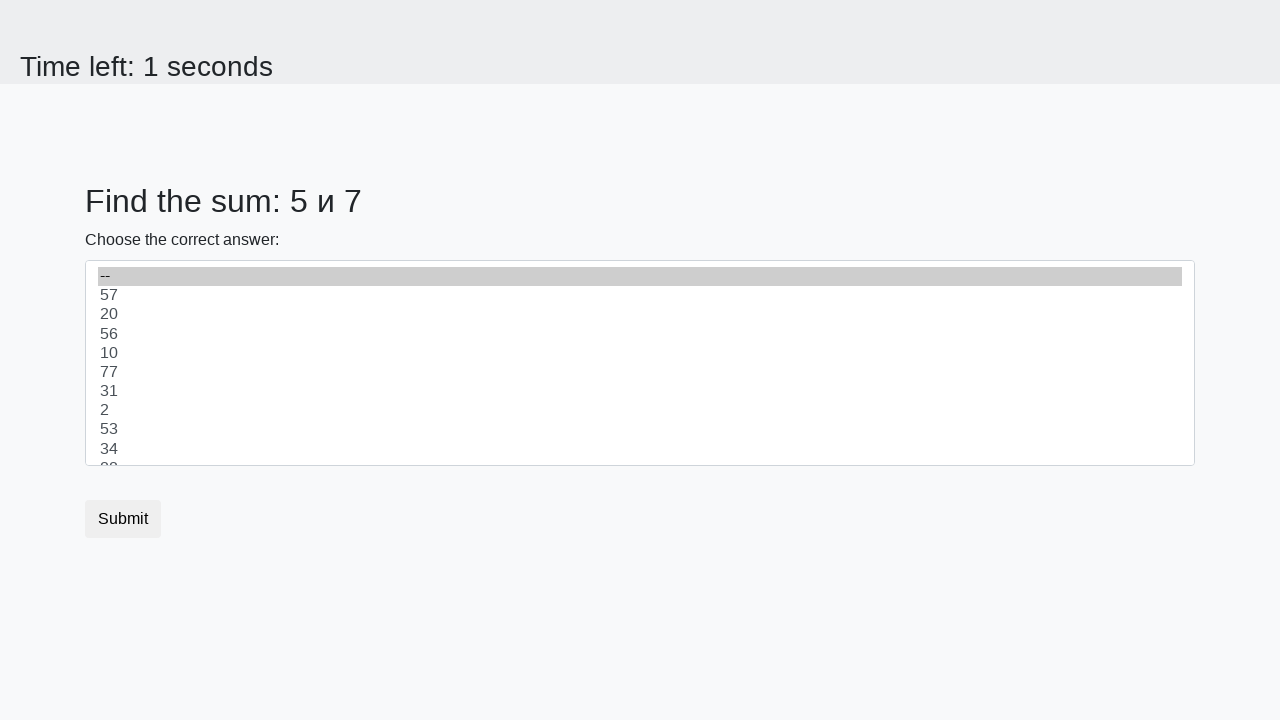

Extracted first number from #num1
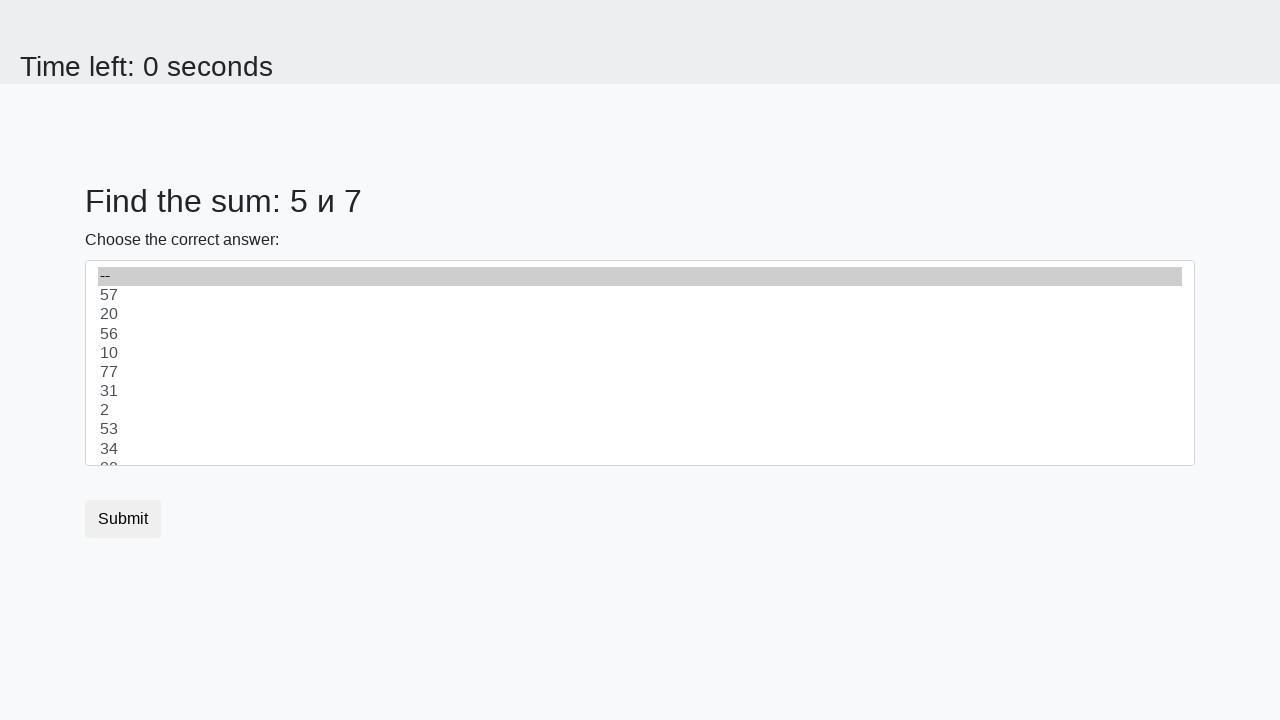

Extracted second number from #num2
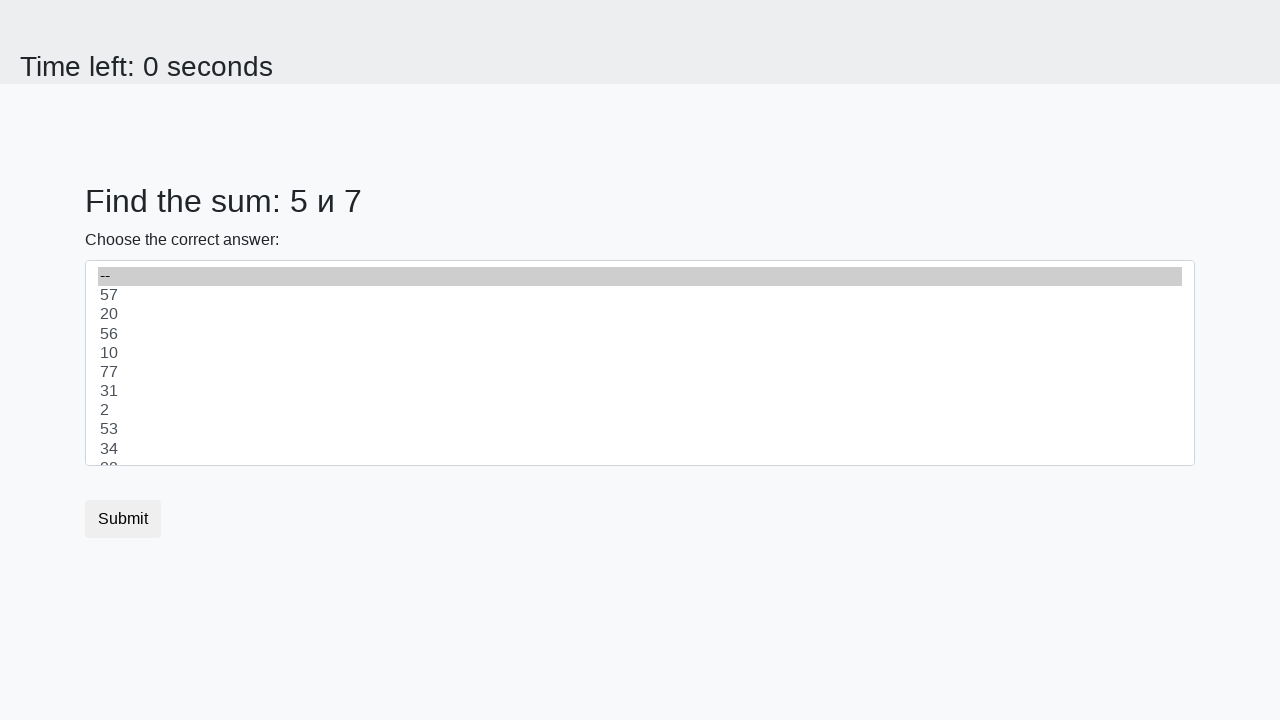

Calculated sum: 5 + 7 = 12
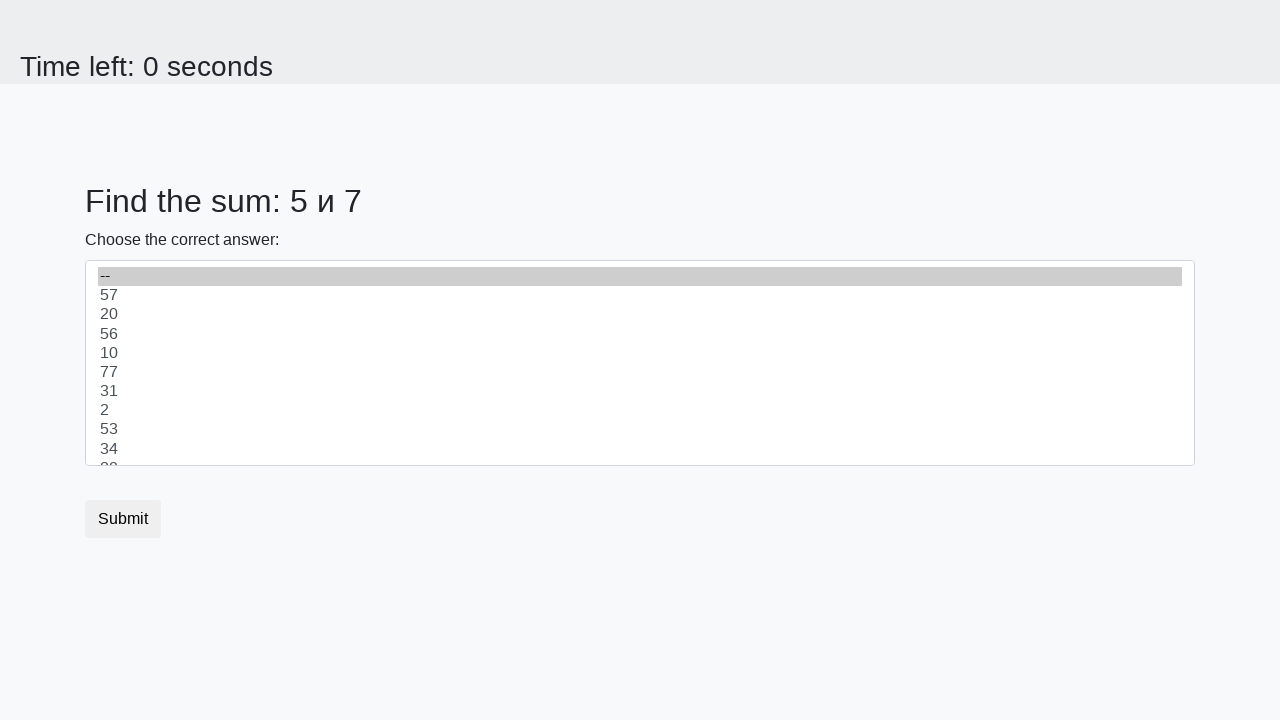

Selected 12 from dropdown on #dropdown
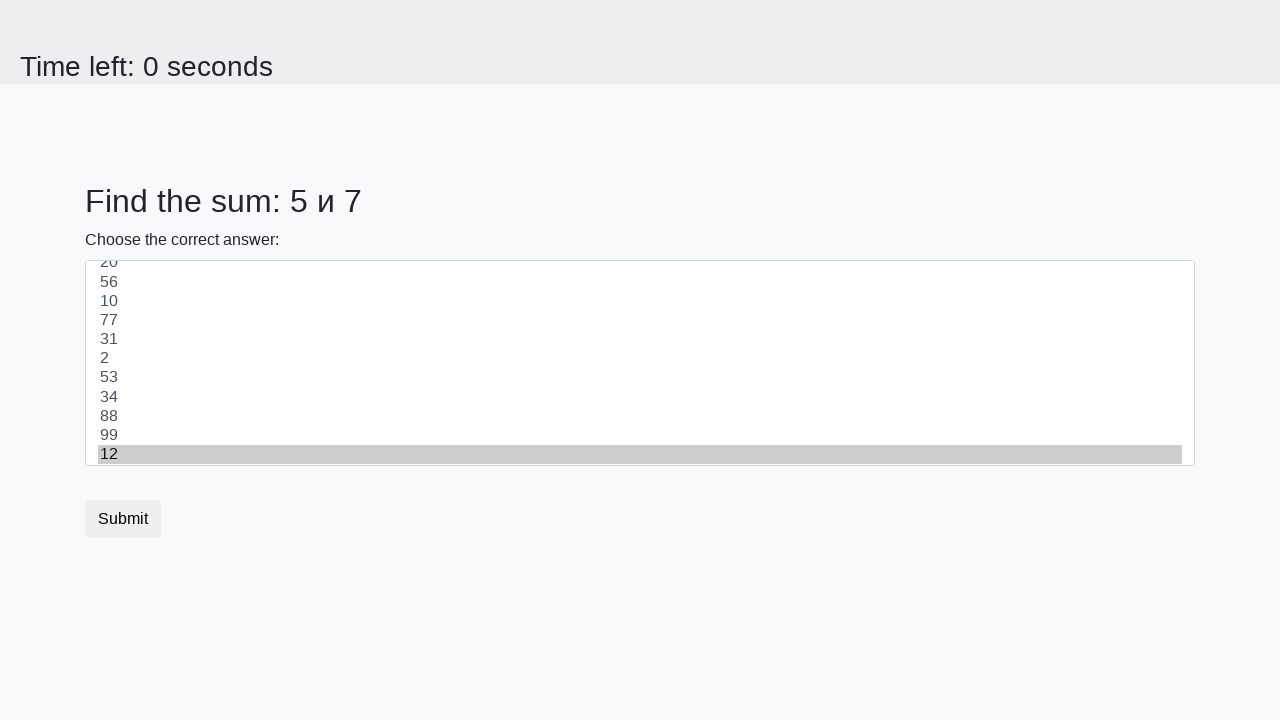

Clicked submit button at (123, 519) on button.btn
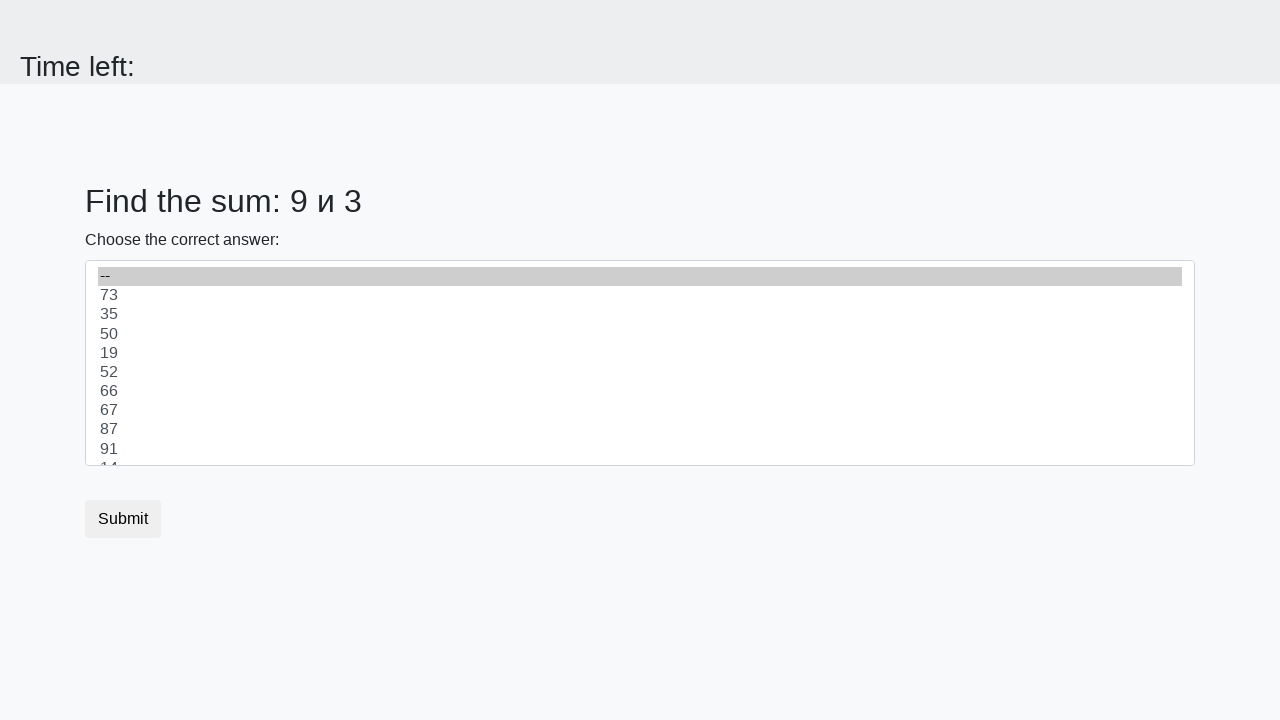

Set up alert dialog handler to accept alerts
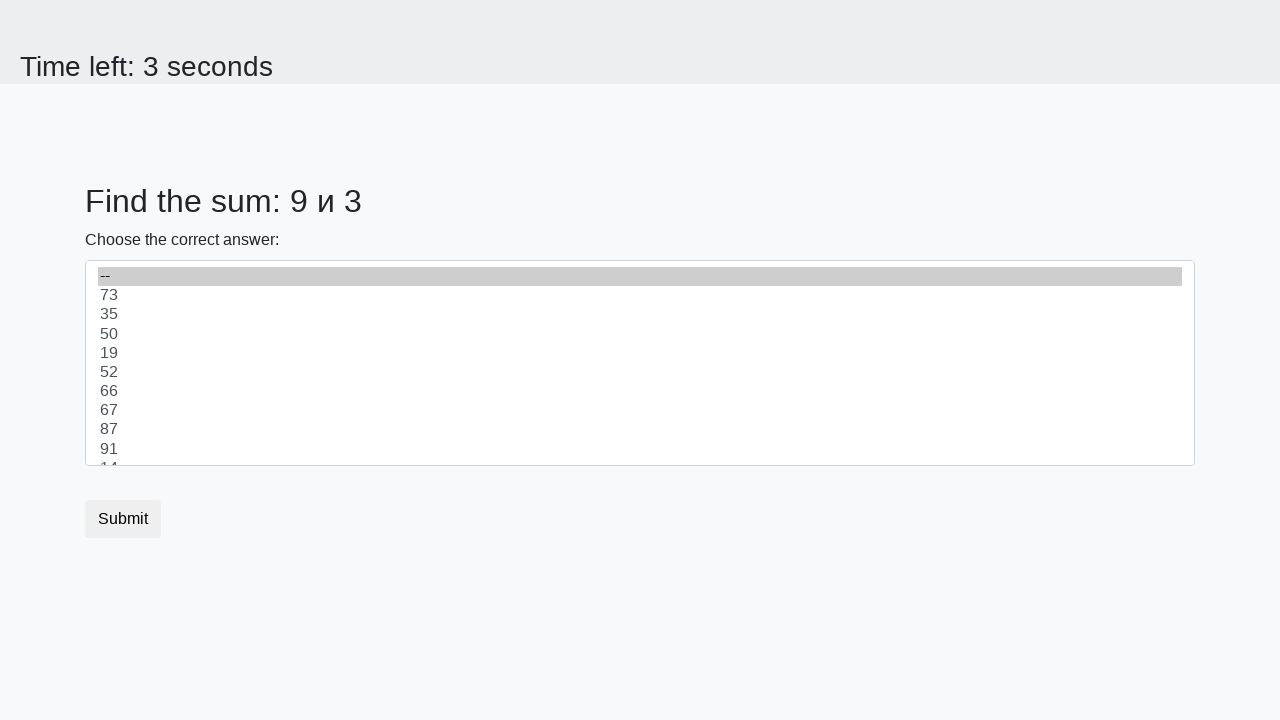

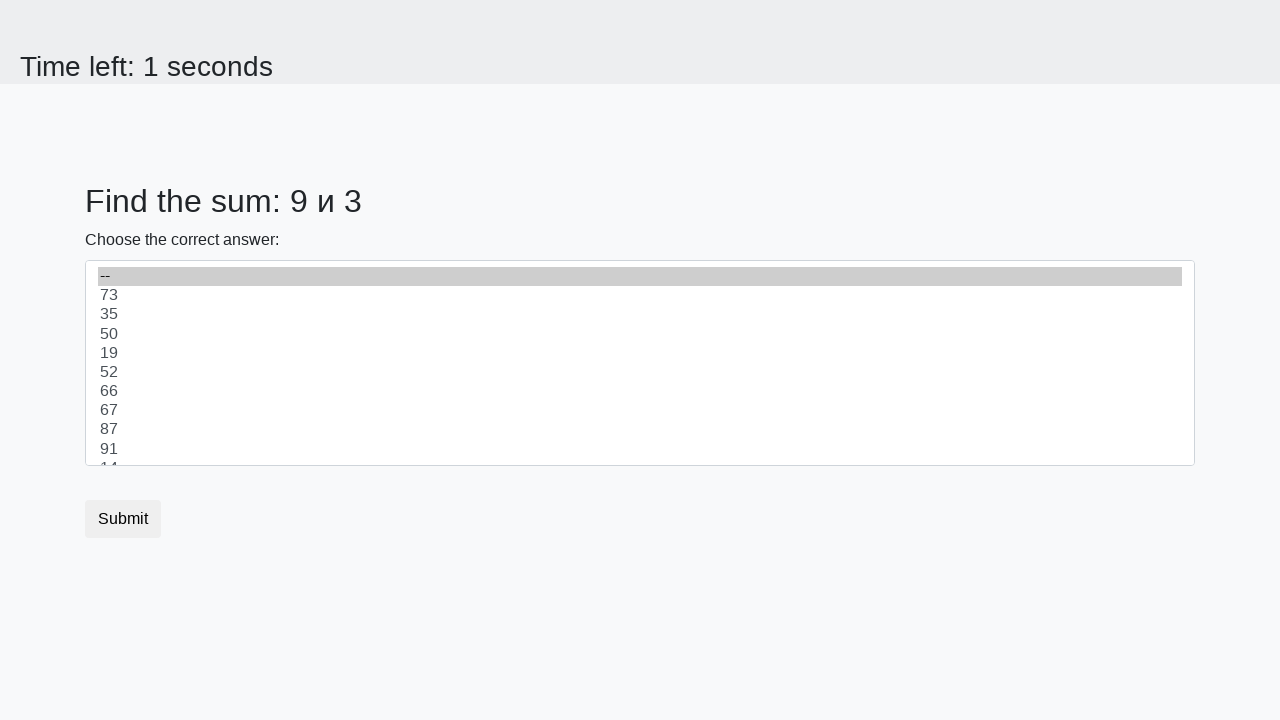